Tests unchecking a checkbox that is initially checked

Starting URL: http://the-internet.herokuapp.com/checkboxes

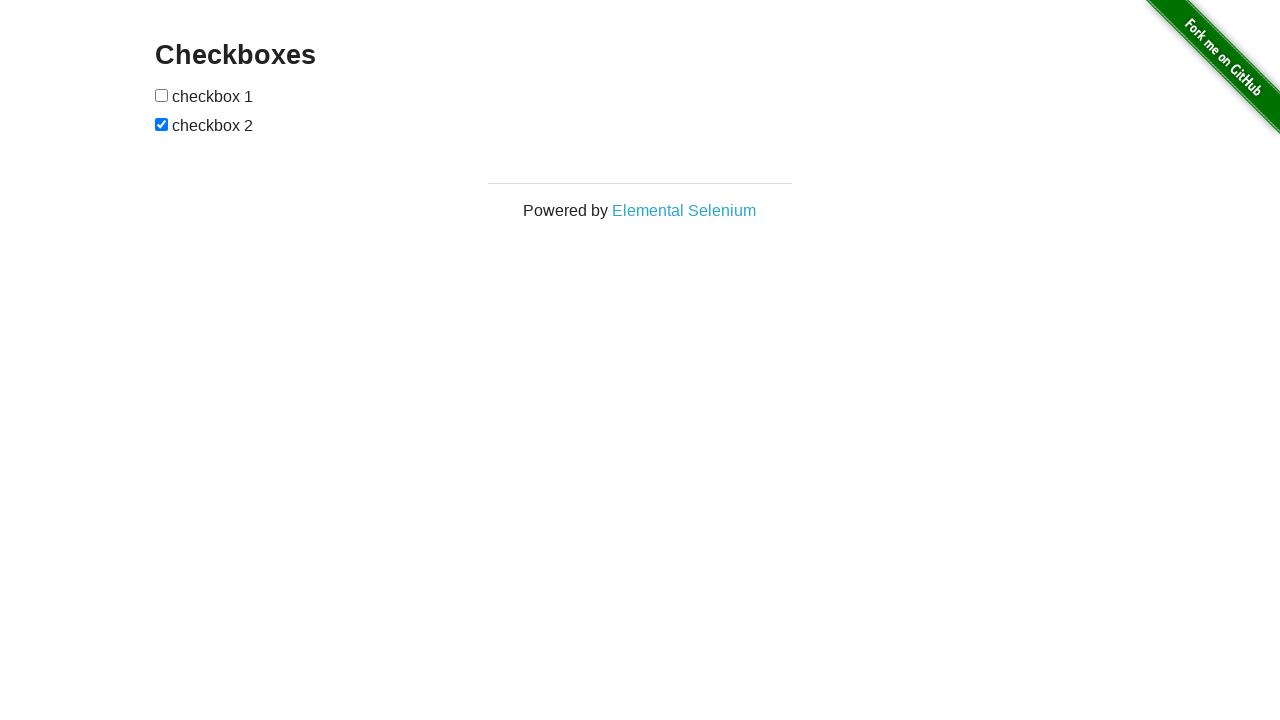

Located all checkboxes on the page
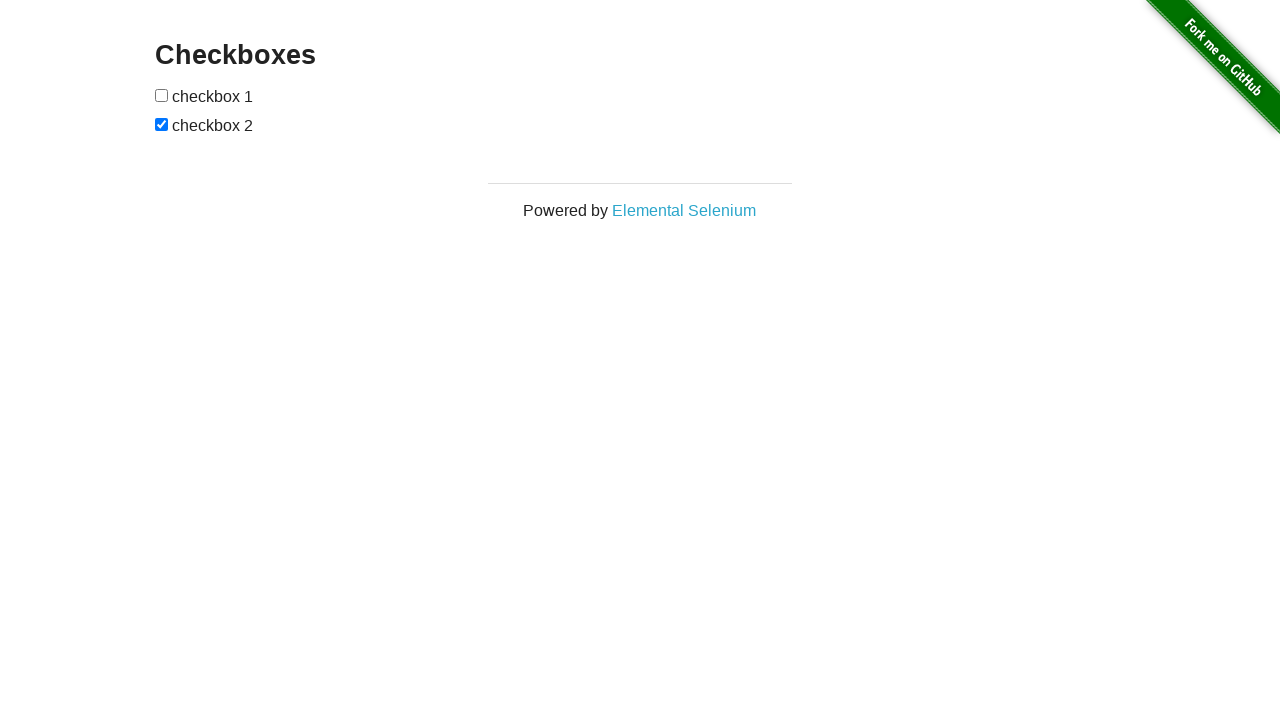

Clicked the second checkbox to uncheck it at (162, 124) on [type=checkbox] >> nth=1
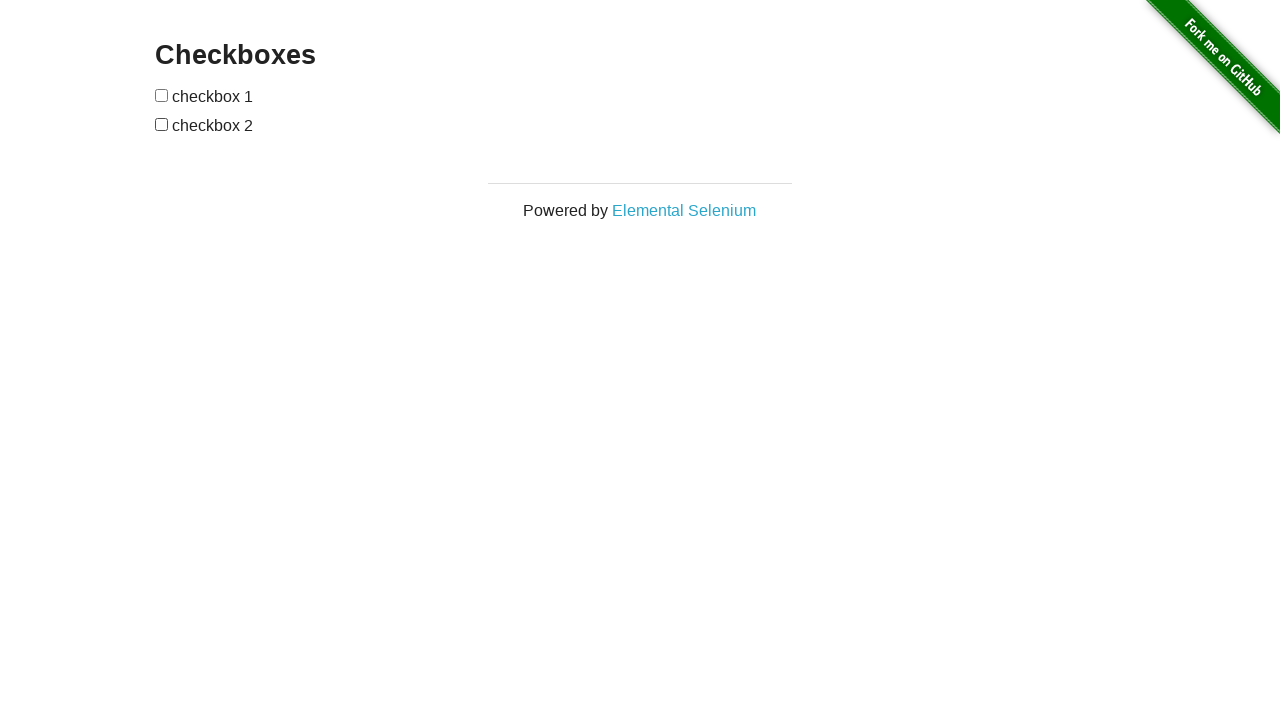

Verified that the second checkbox is now unchecked
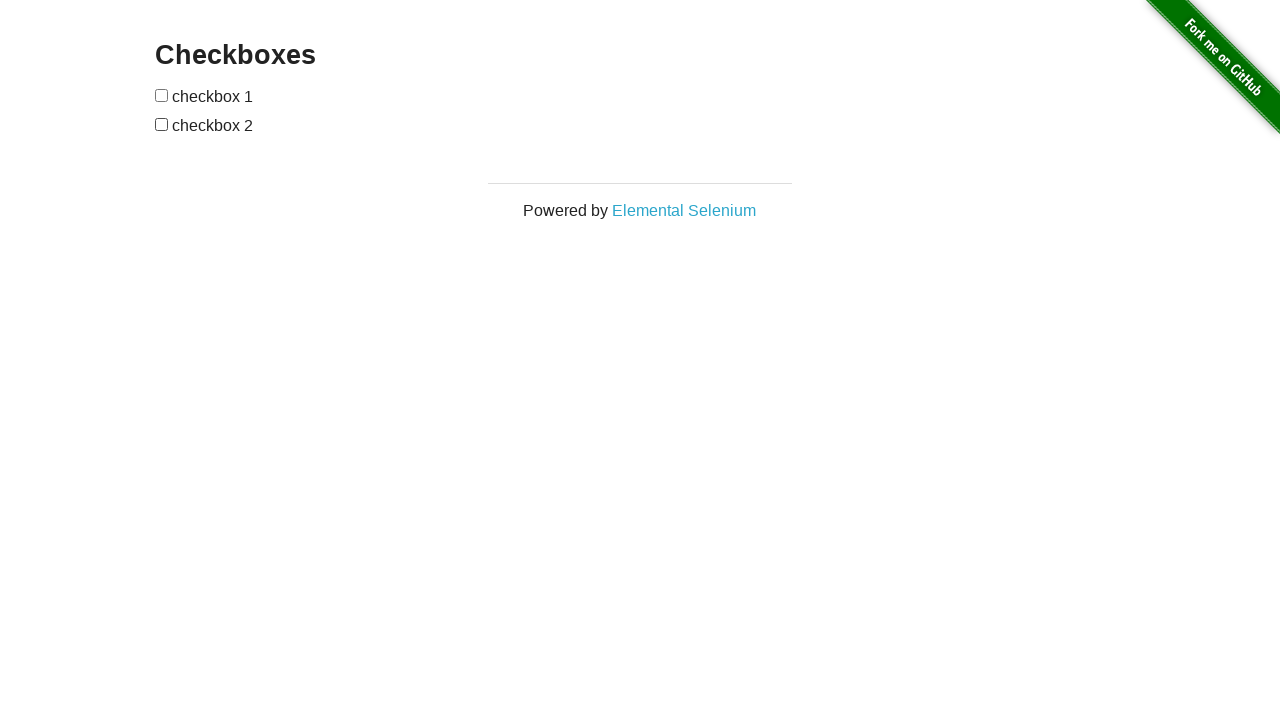

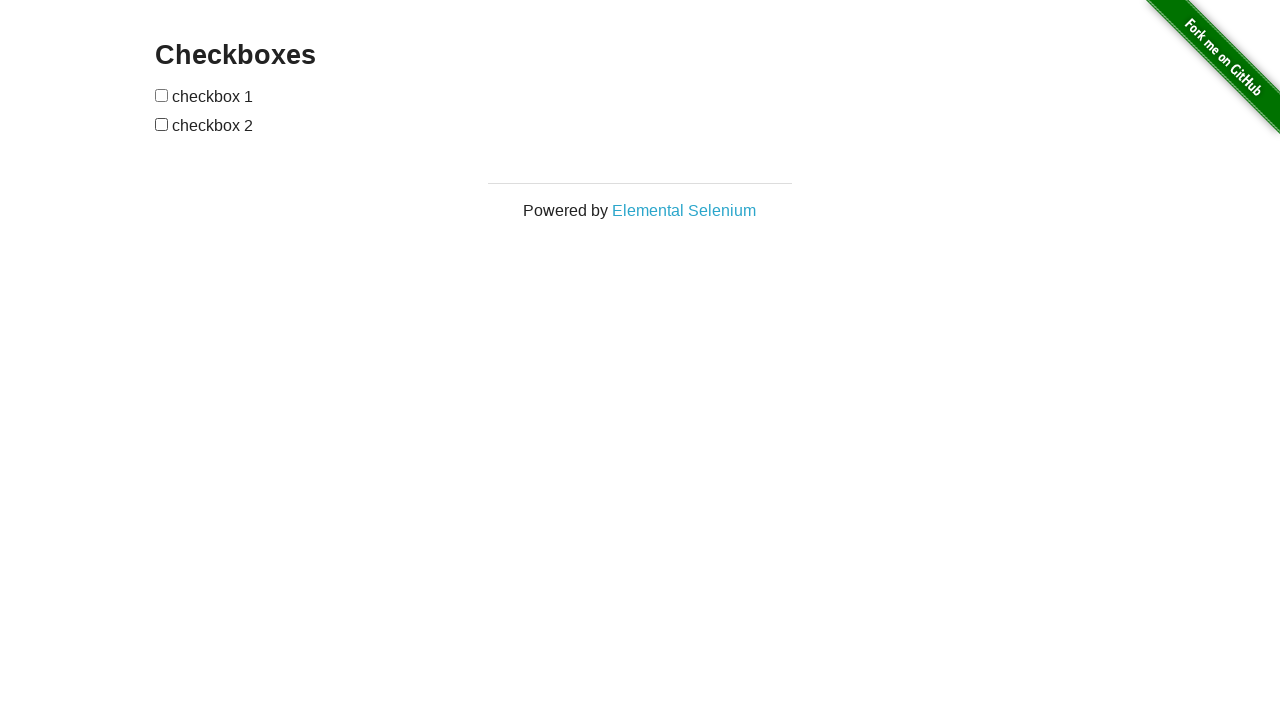